Tests JavaScript alert handling including accepting a simple alert, dismissing a confirmation alert, and entering text into a prompt alert

Starting URL: https://letcode.in/alert

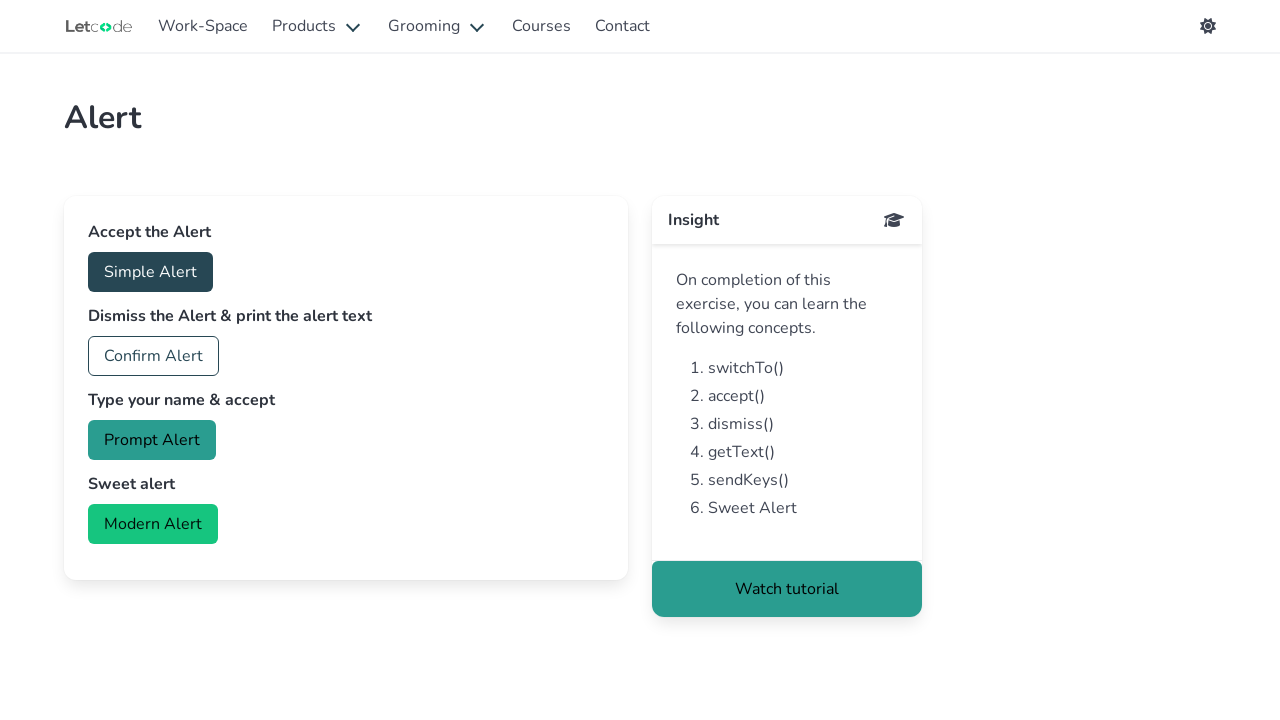

Clicked button to trigger simple alert at (150, 272) on #accept
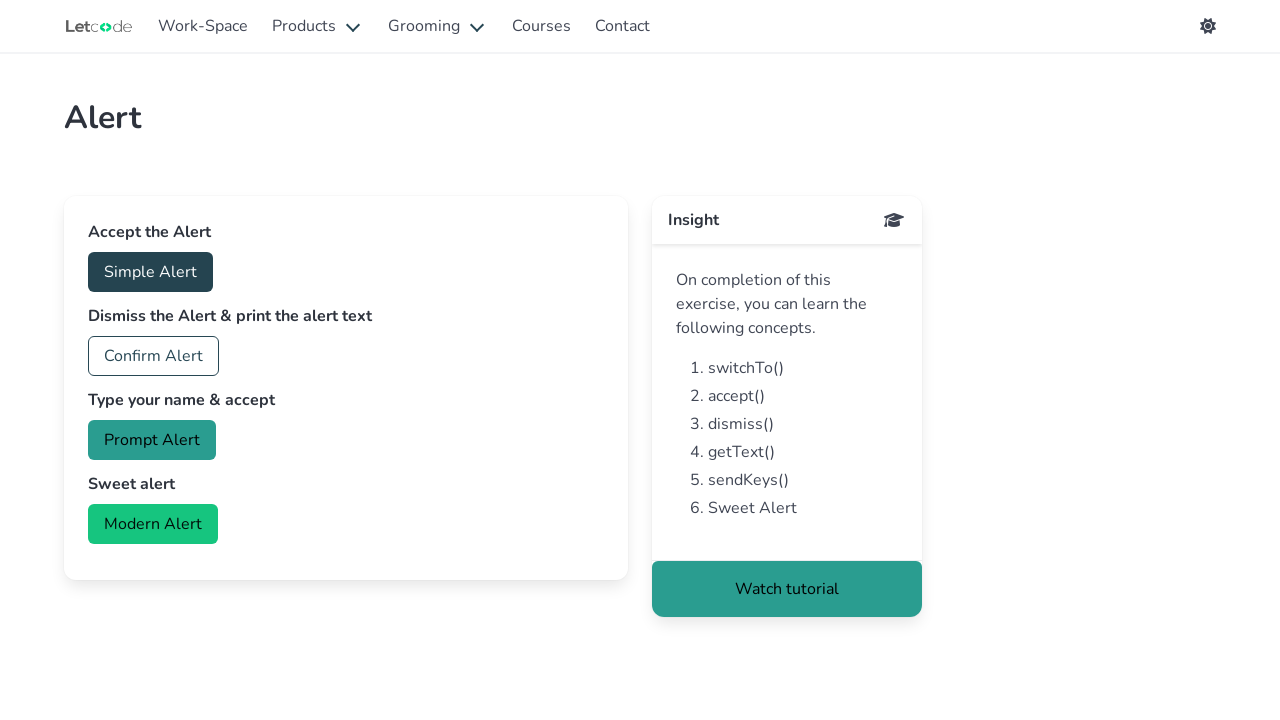

Set up dialog handler to accept alerts
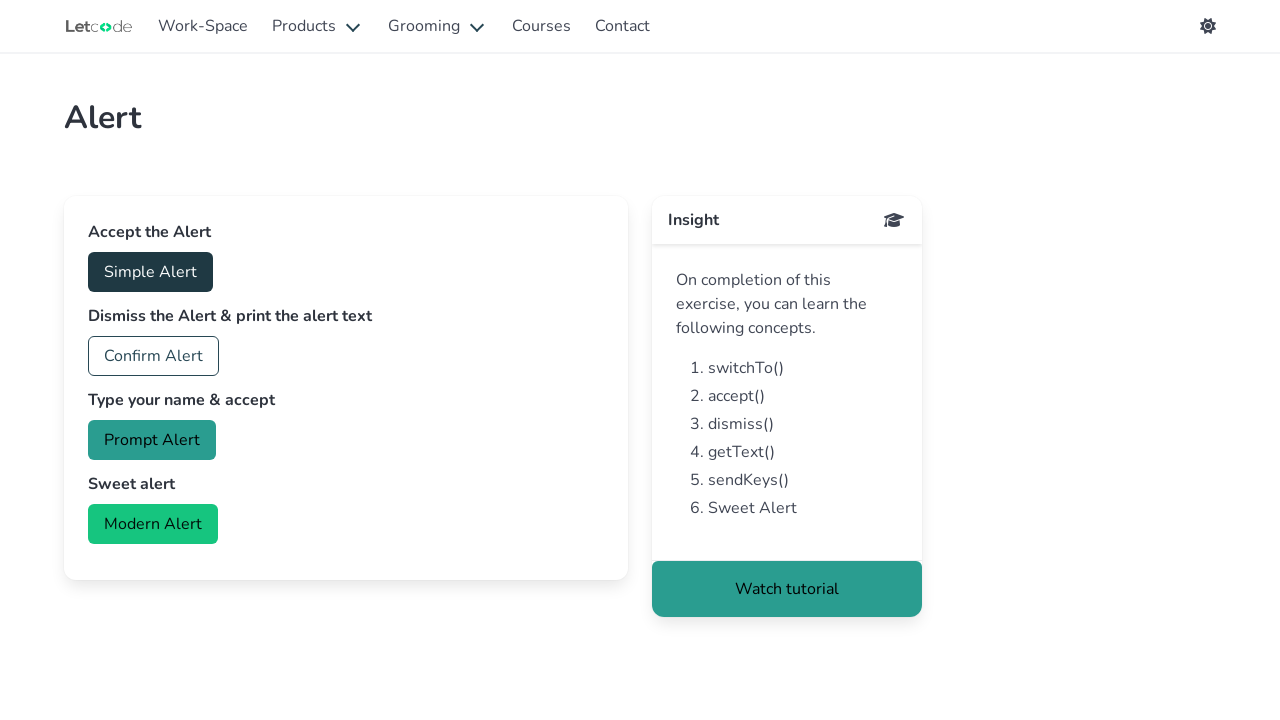

Waited for alert handling to complete
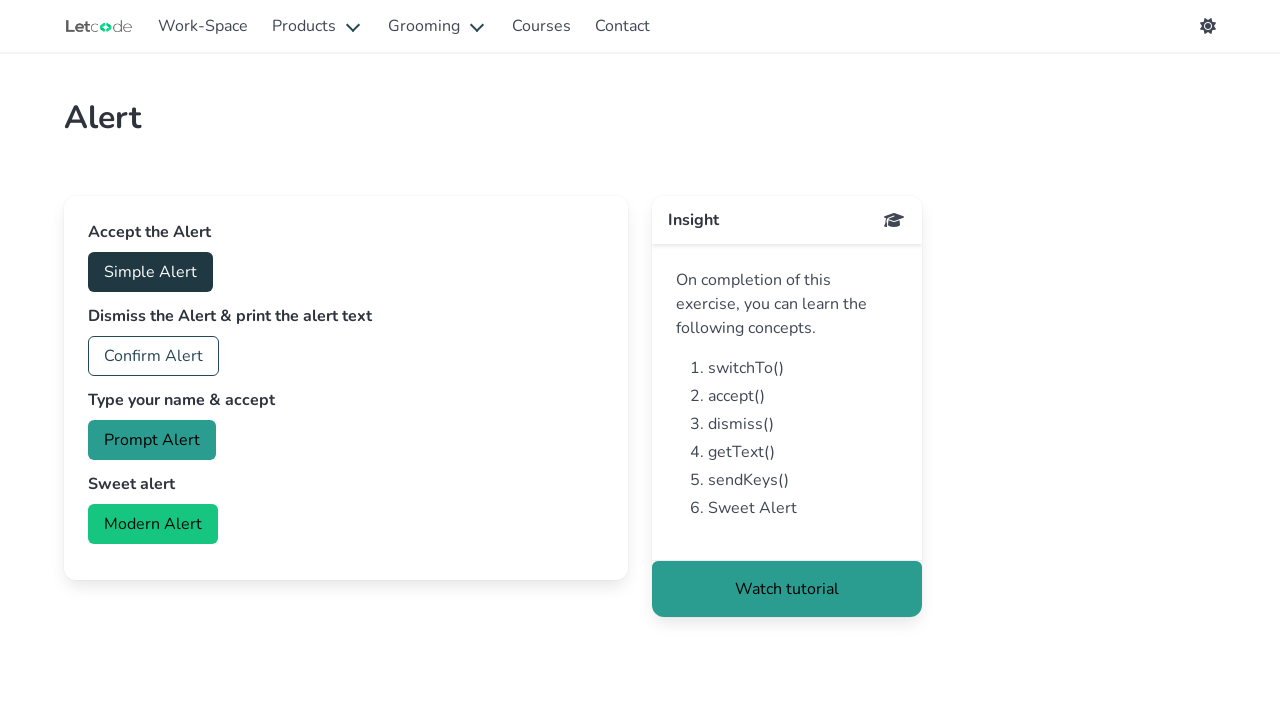

Clicked button to trigger confirmation alert at (154, 356) on #confirm
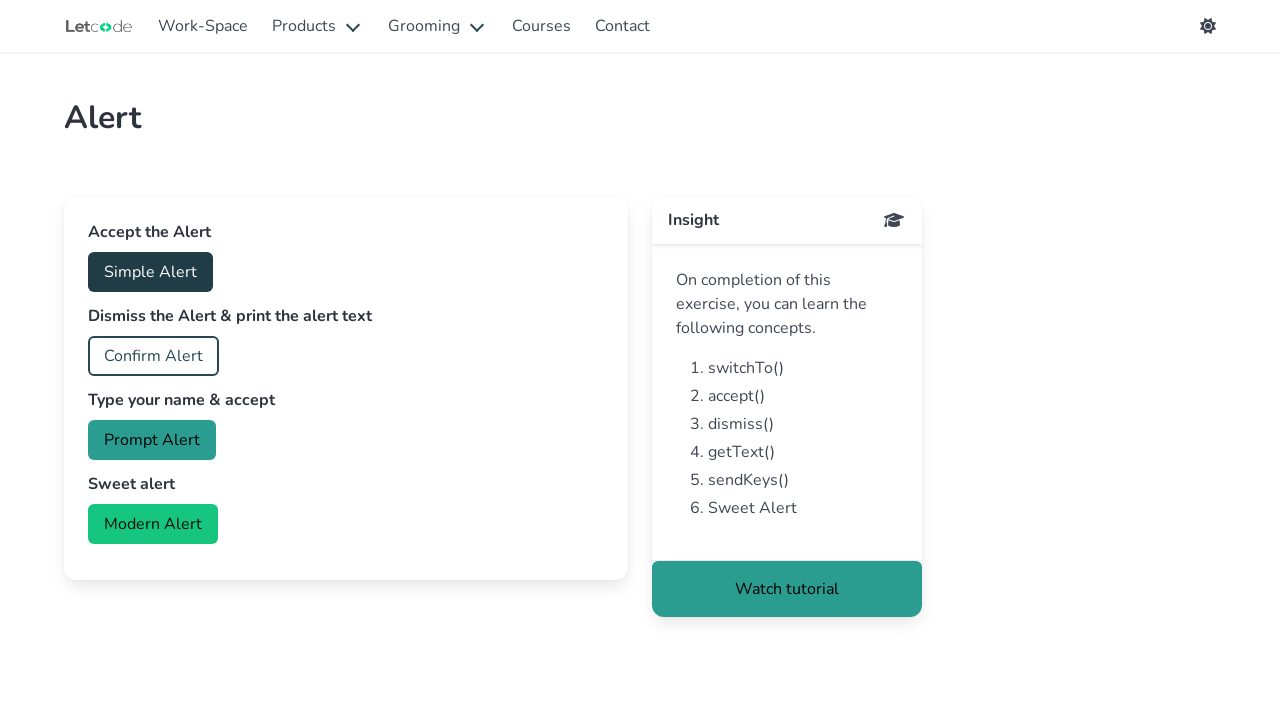

Set up dialog handler to dismiss confirmation alerts
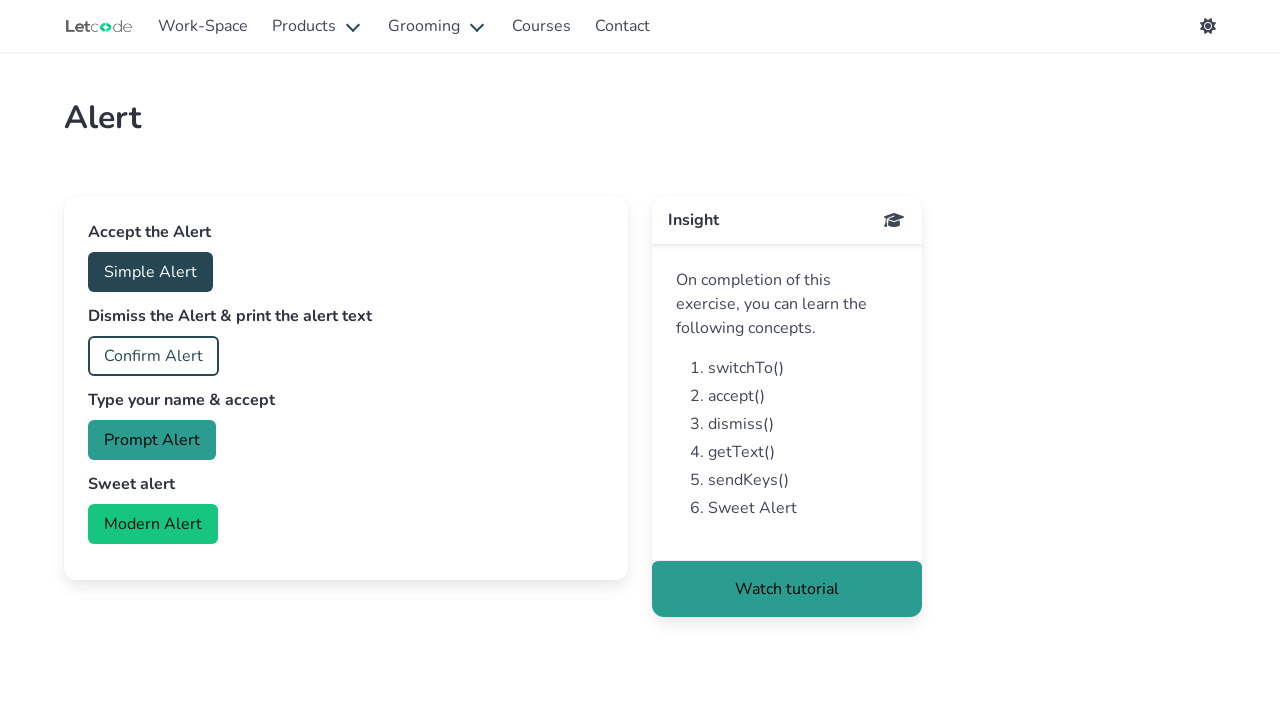

Waited for confirmation alert handling to complete
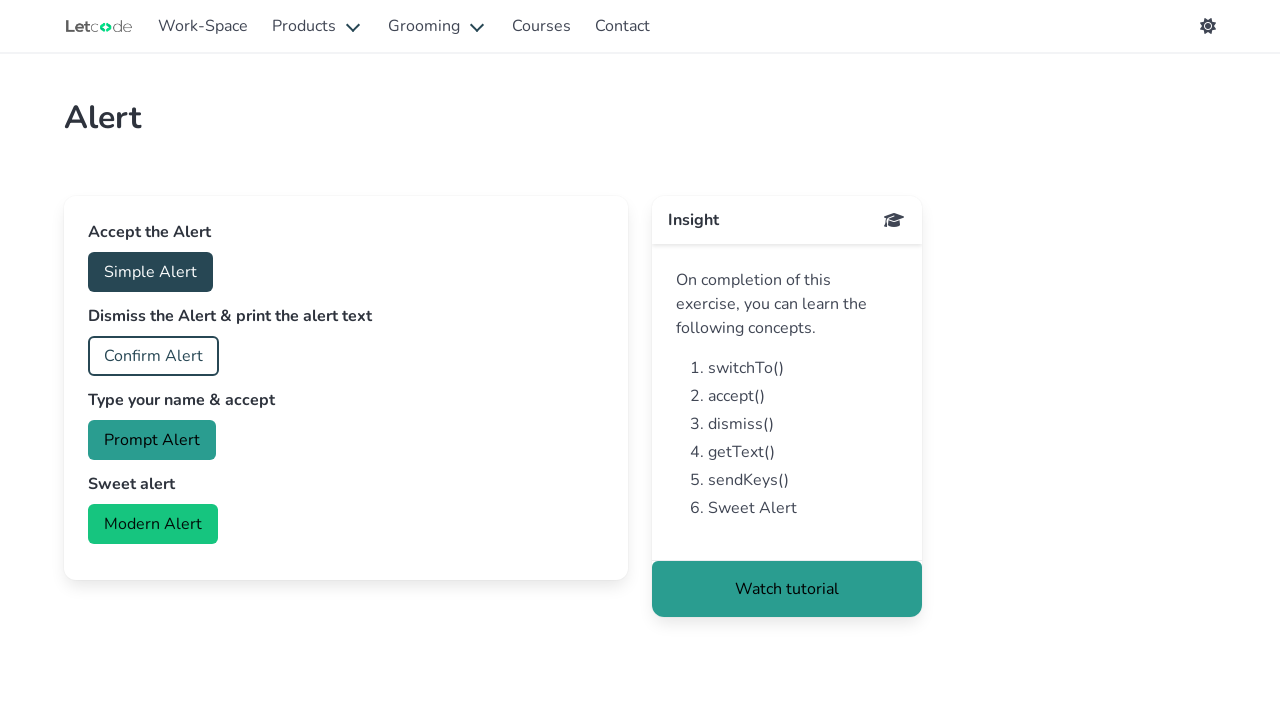

Clicked button to trigger prompt alert at (152, 440) on #prompt
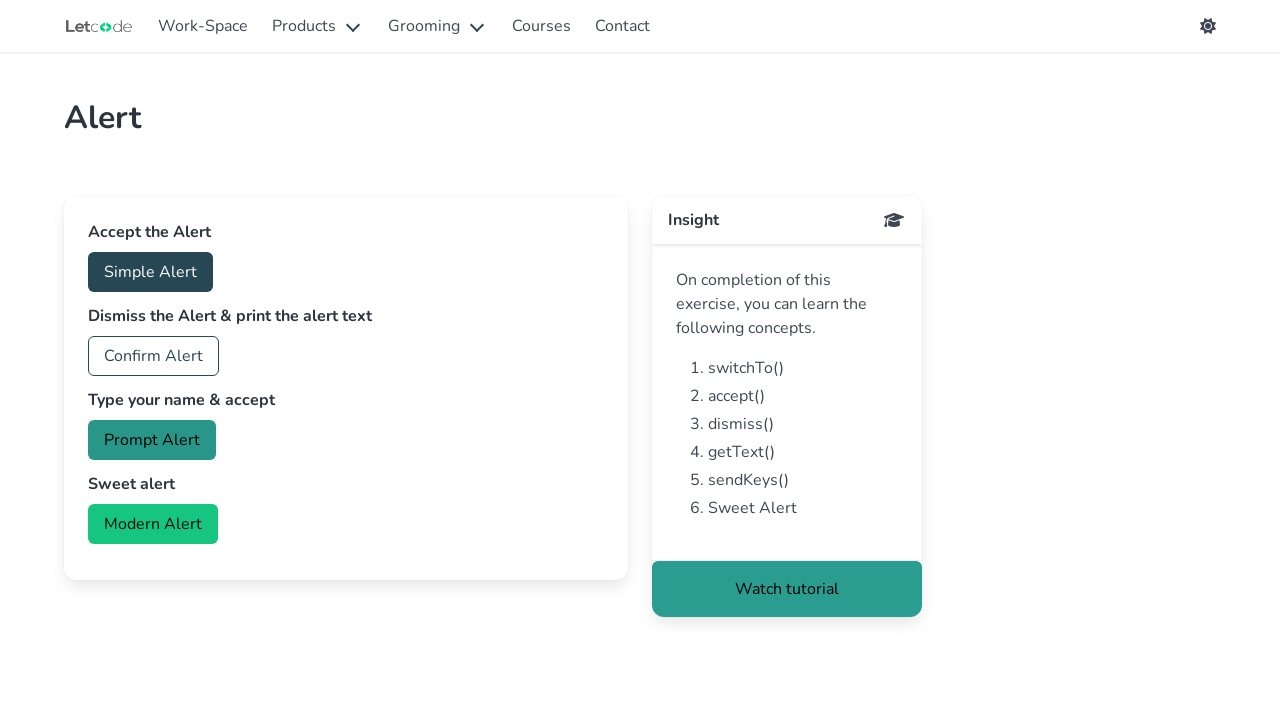

Set up dialog handler to accept prompt with text 'Rajeev Kumar'
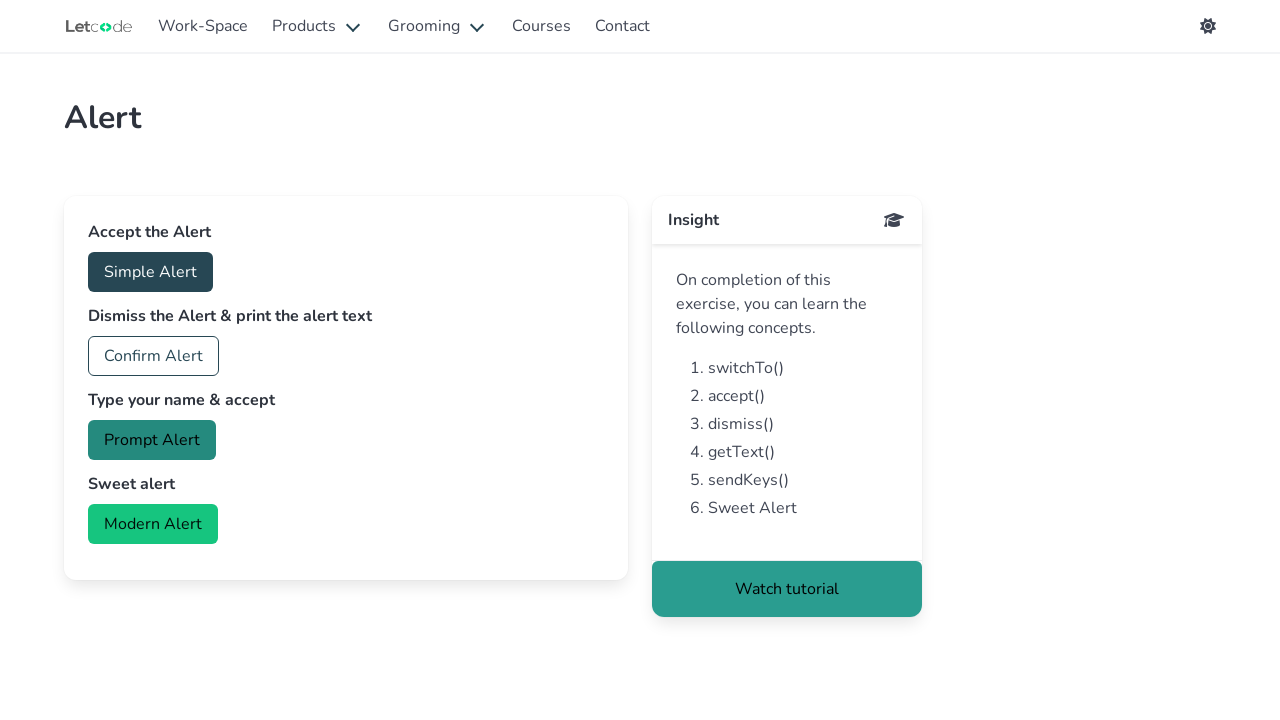

Waited for prompt alert handling to complete
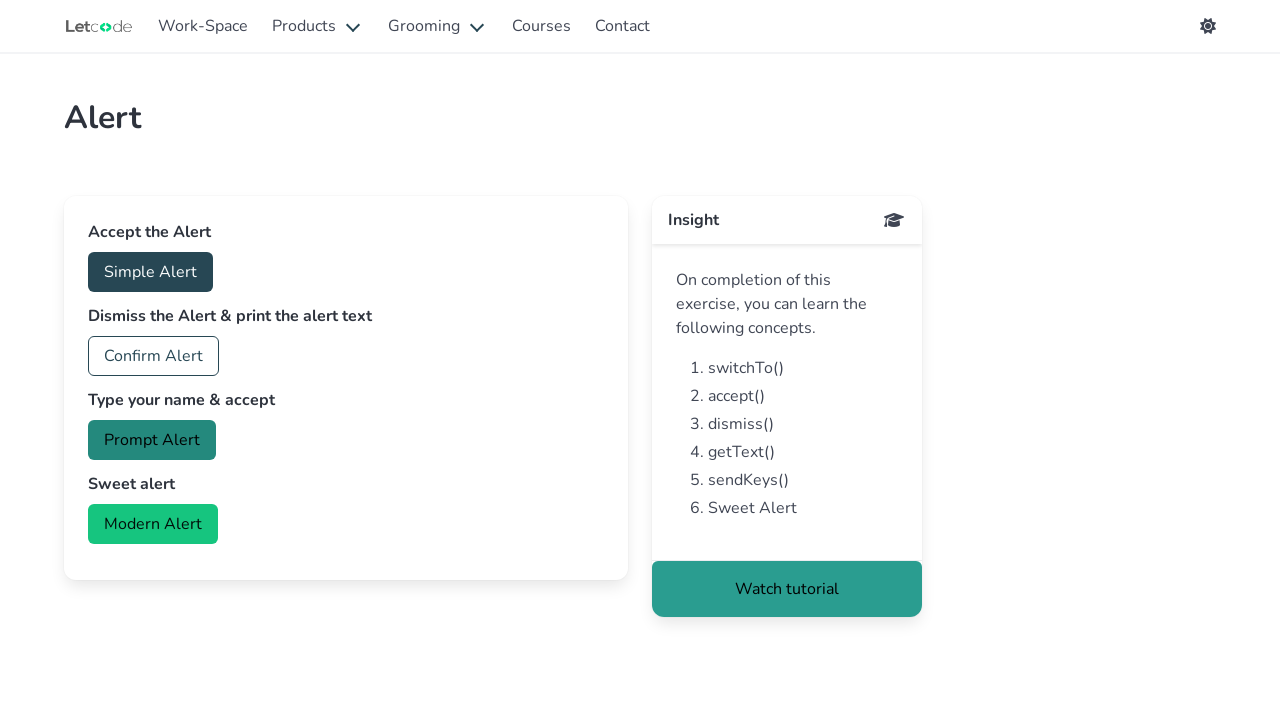

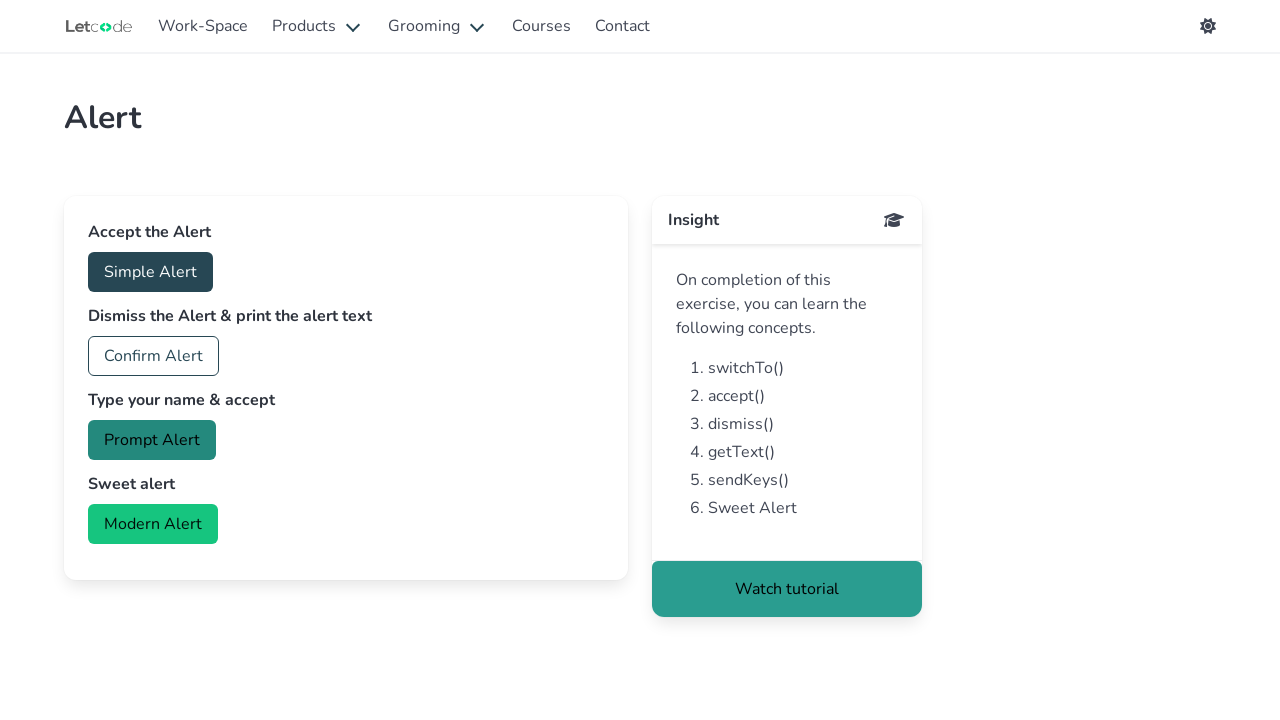